Performs a drag and drop action to a specific offset position based on the target element's location

Starting URL: https://crossbrowsertesting.github.io/drag-and-drop

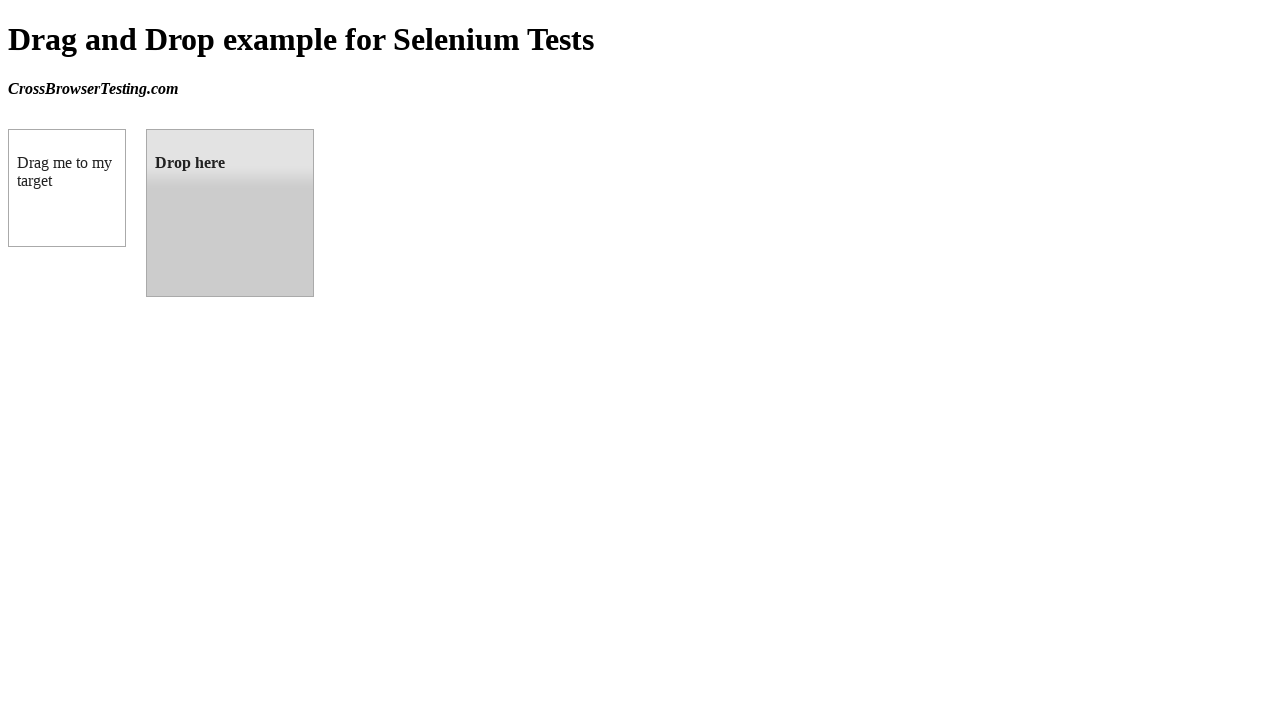

Located draggable source element
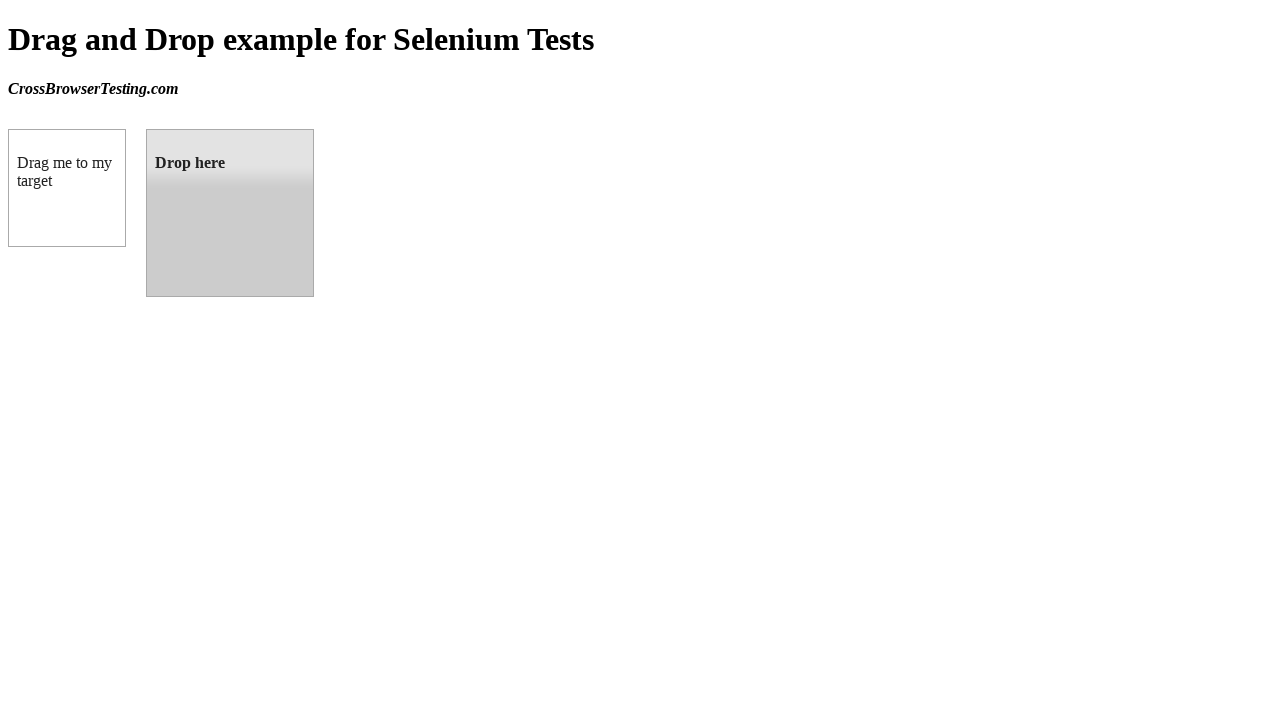

Located droppable target element
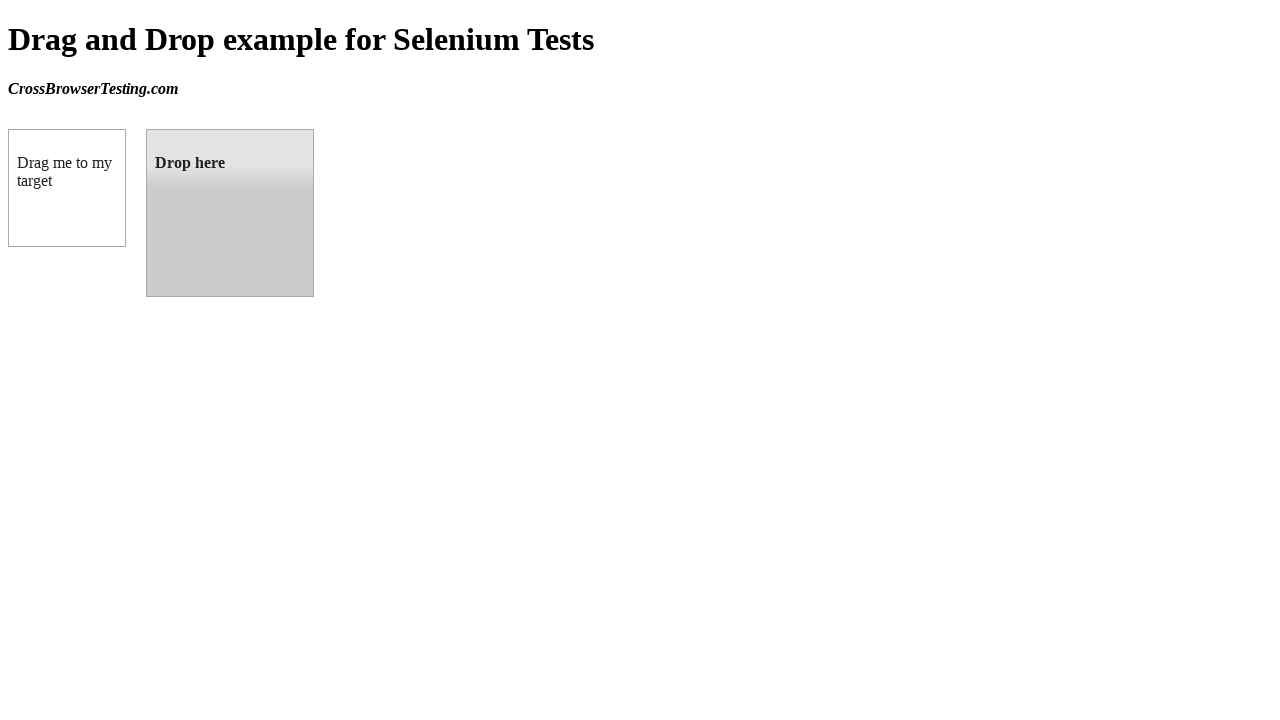

Retrieved target element bounding box coordinates
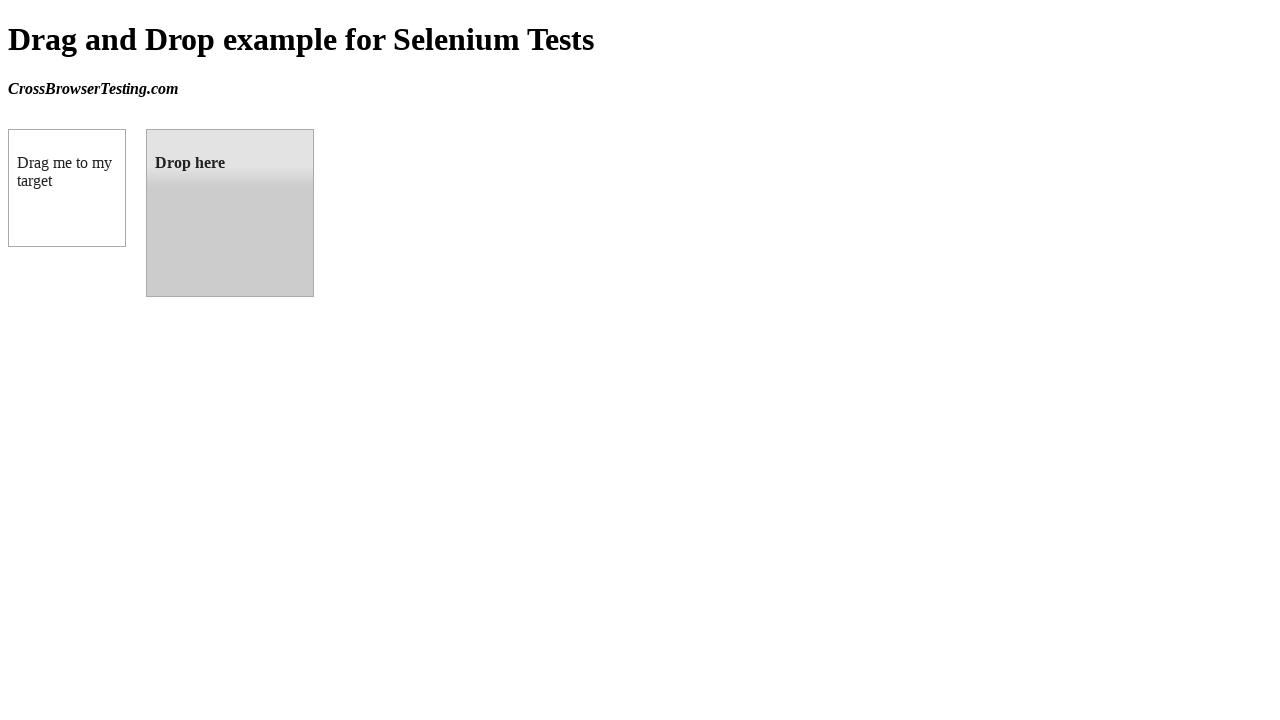

Performed drag and drop from source element to target element at (230, 213)
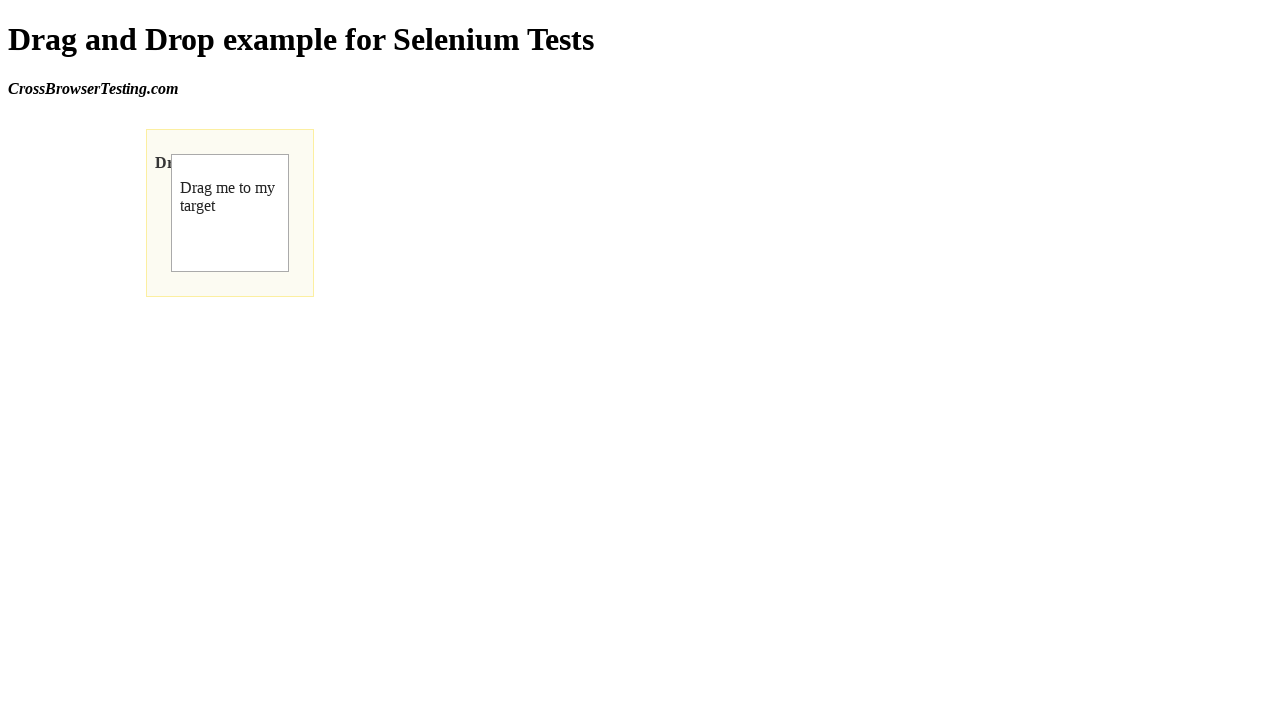

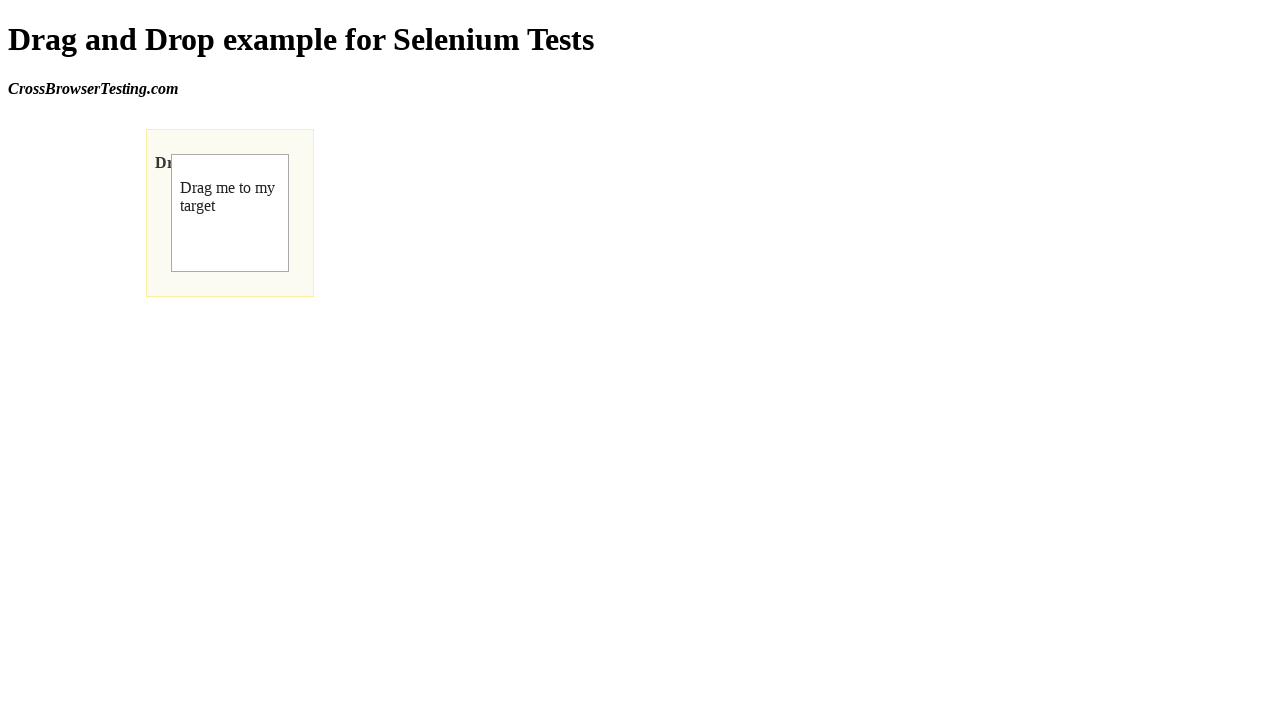